Tests browser window handling by clicking a link that opens a new window, switching to the child window to verify its content, and then switching back to the parent window.

Starting URL: https://the-internet.herokuapp.com/windows

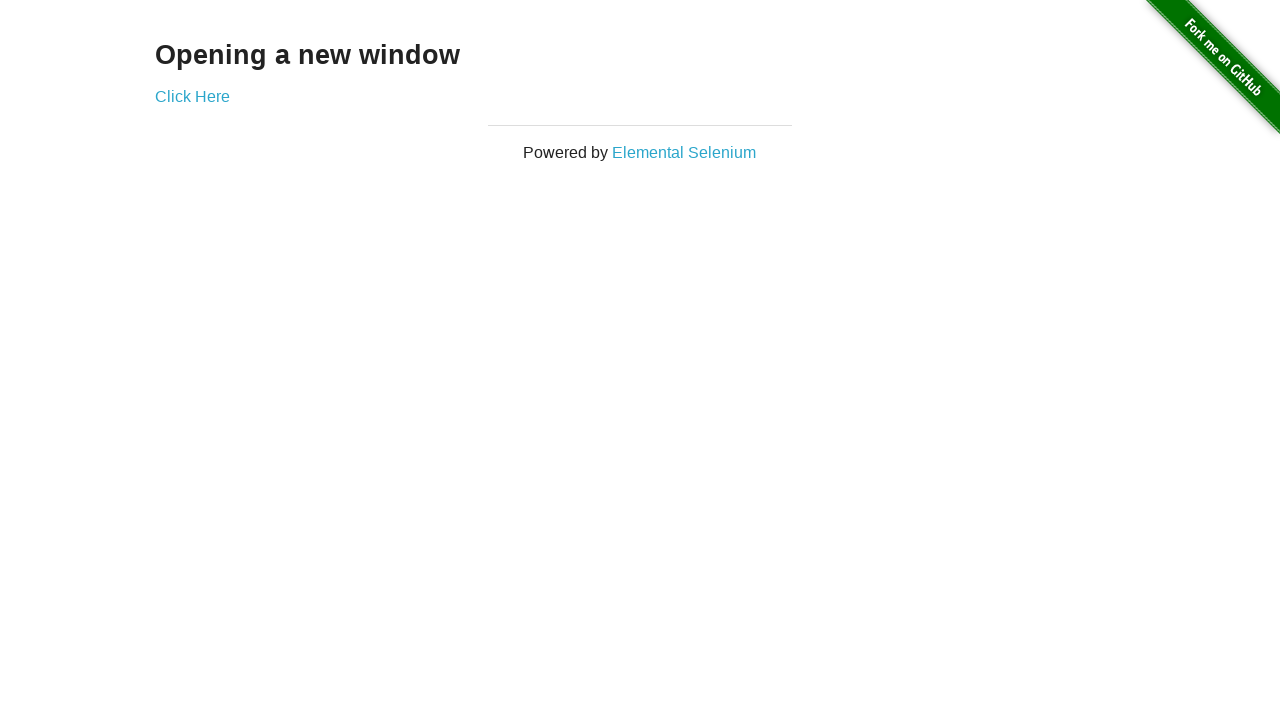

Stored parent page reference
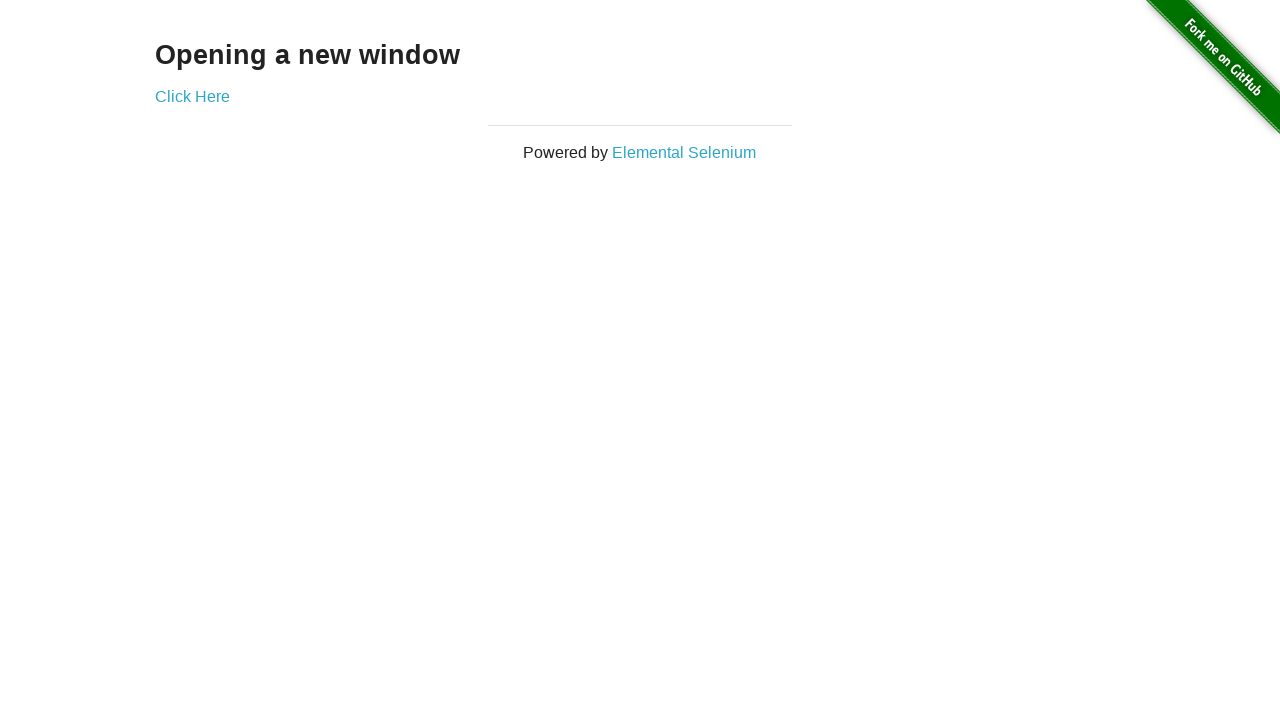

Clicked link that opens new window at (192, 96) on xpath=//a[text()='Click Here']
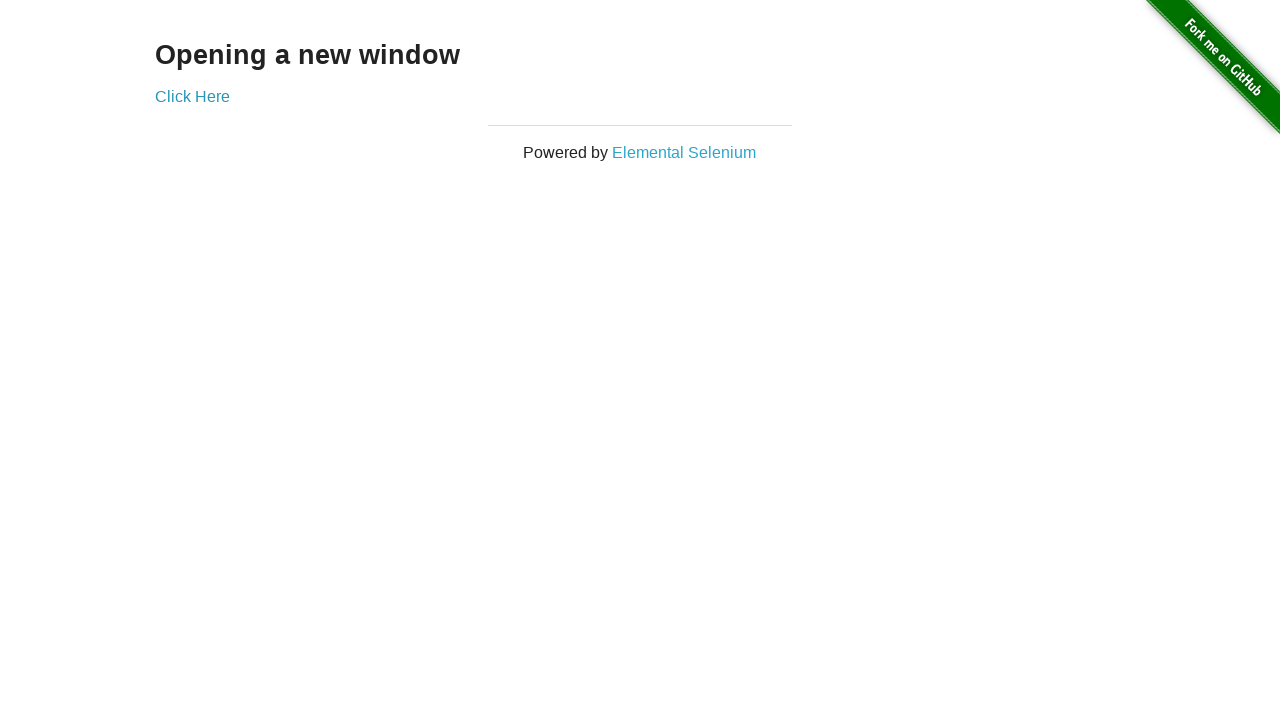

Captured new child window page object
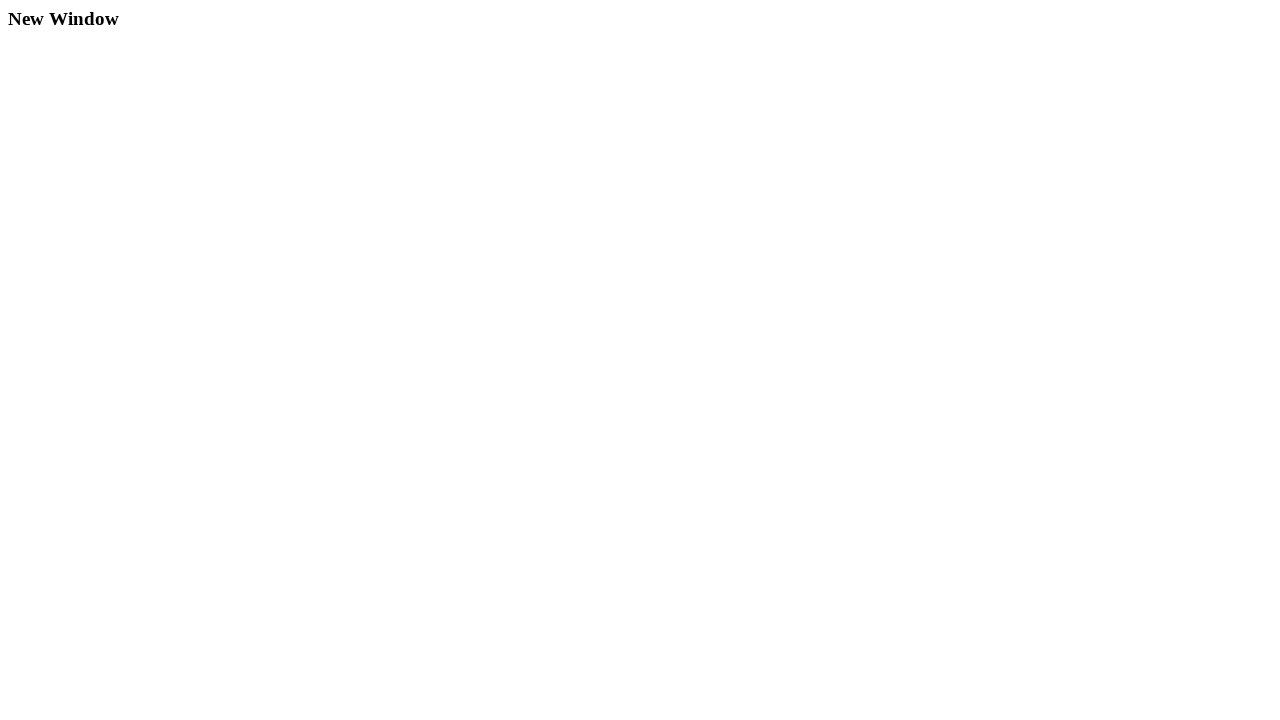

Child window page loaded successfully
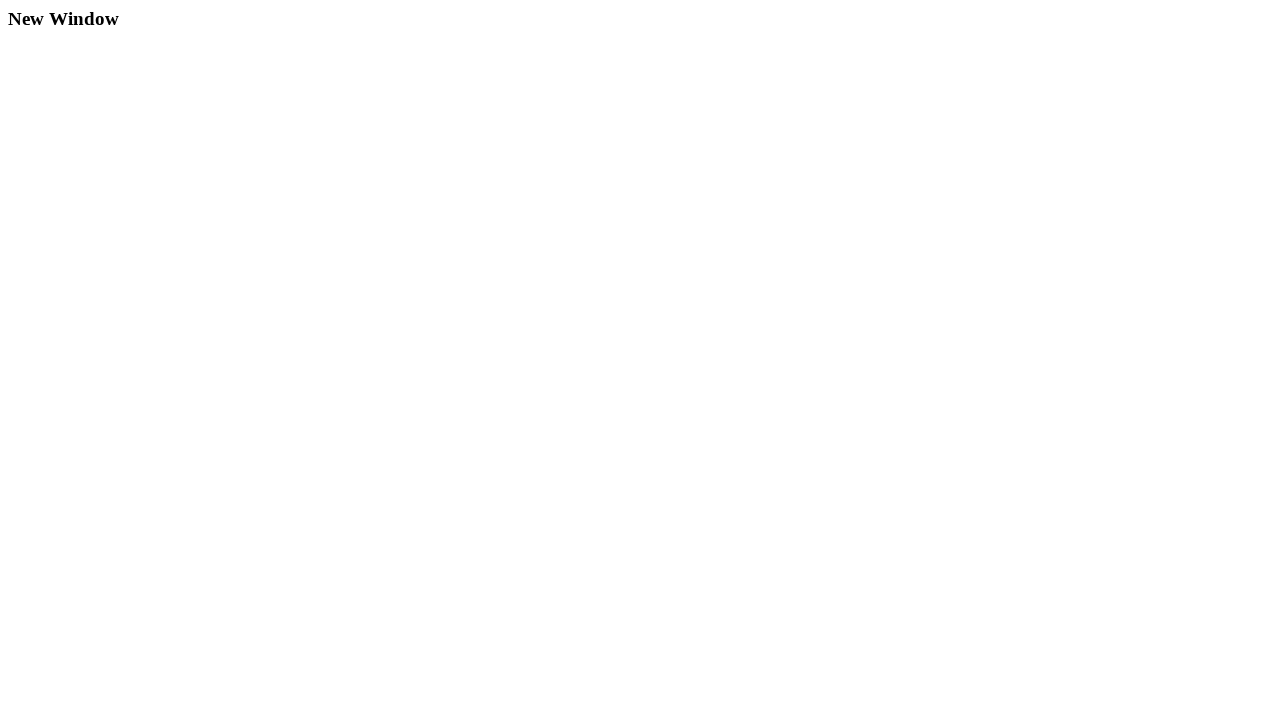

Verified 'New Window' text found in child window
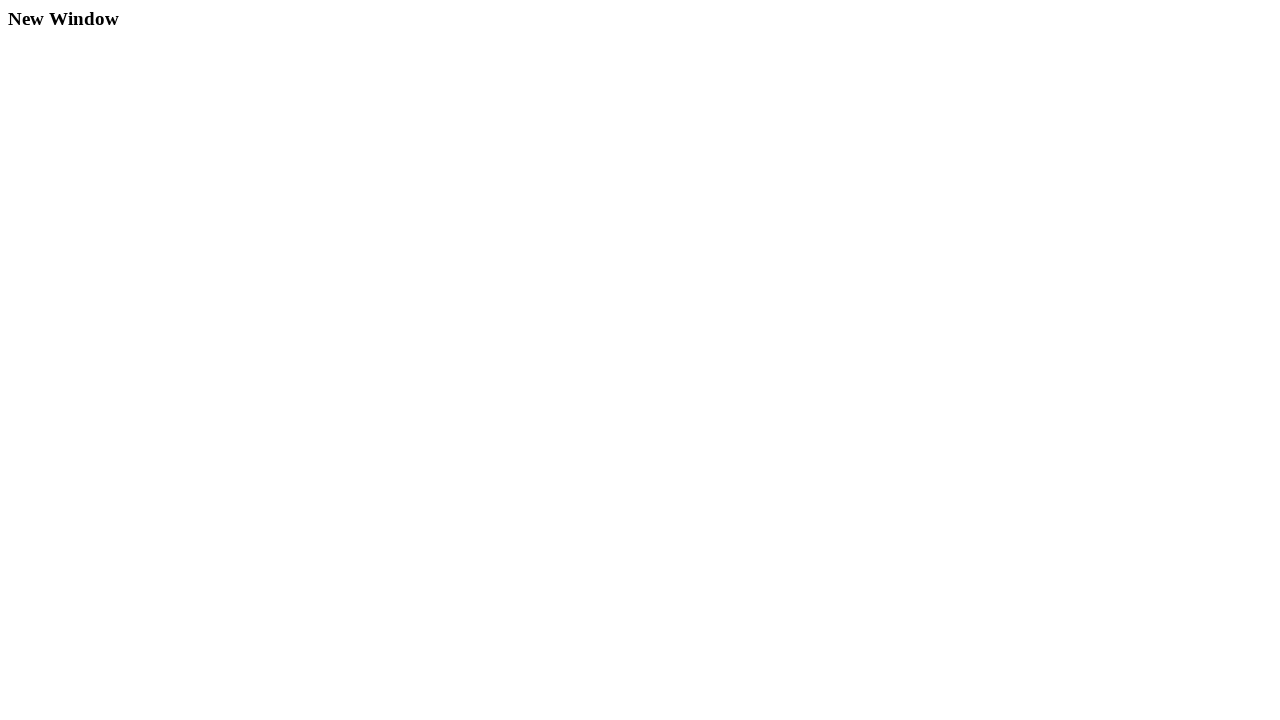

Switched focus back to parent window
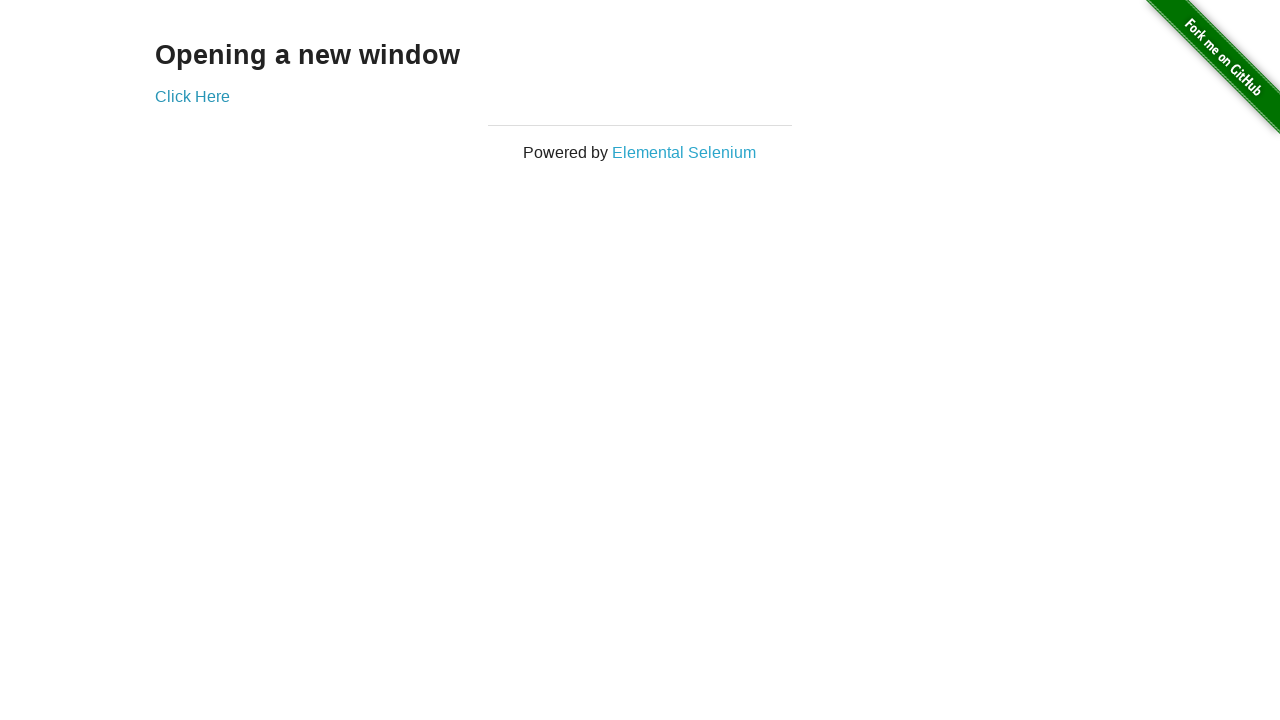

Verified parent window still contains the 'Click Here' link
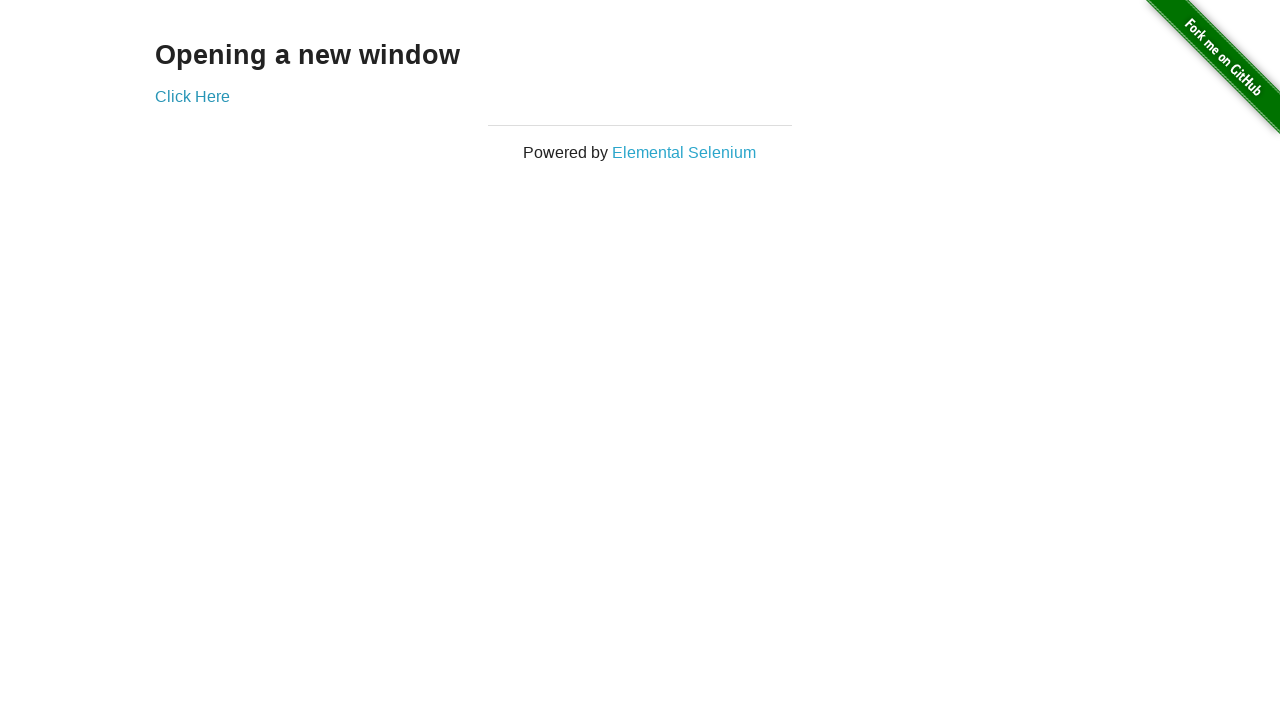

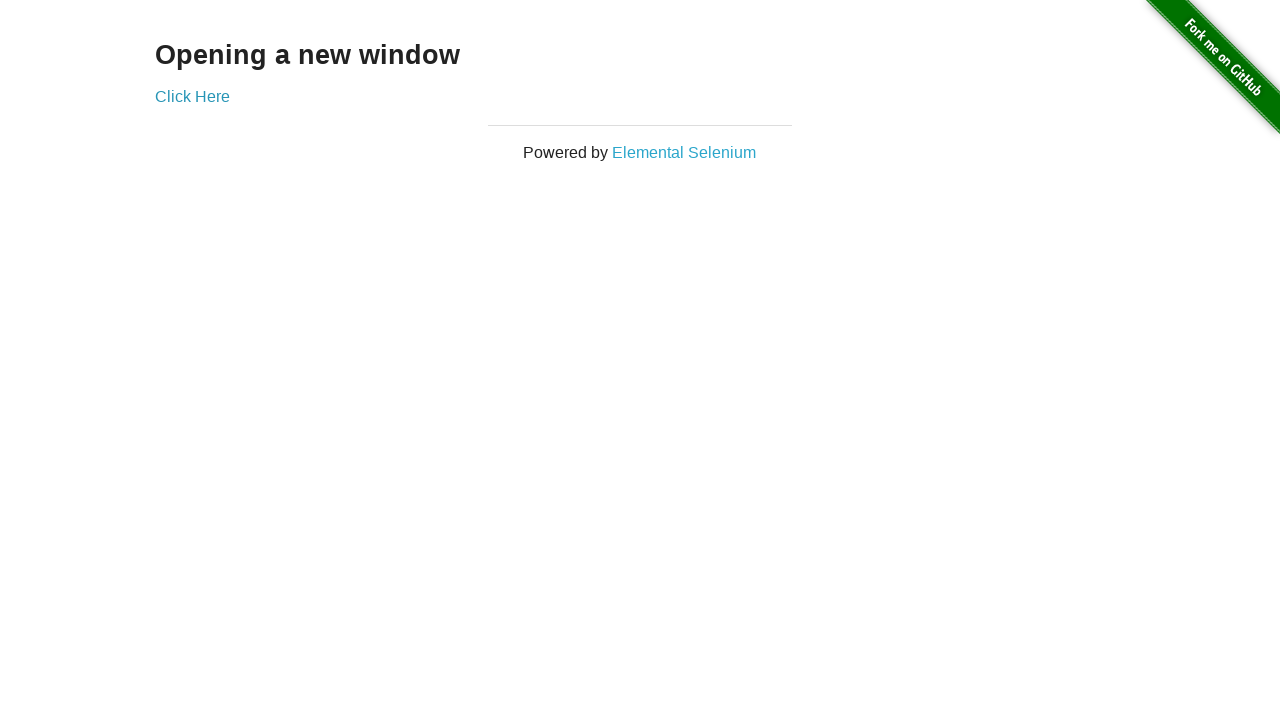